Tests clicking the Search button to open search functionality

Starting URL: https://github.com/mobile

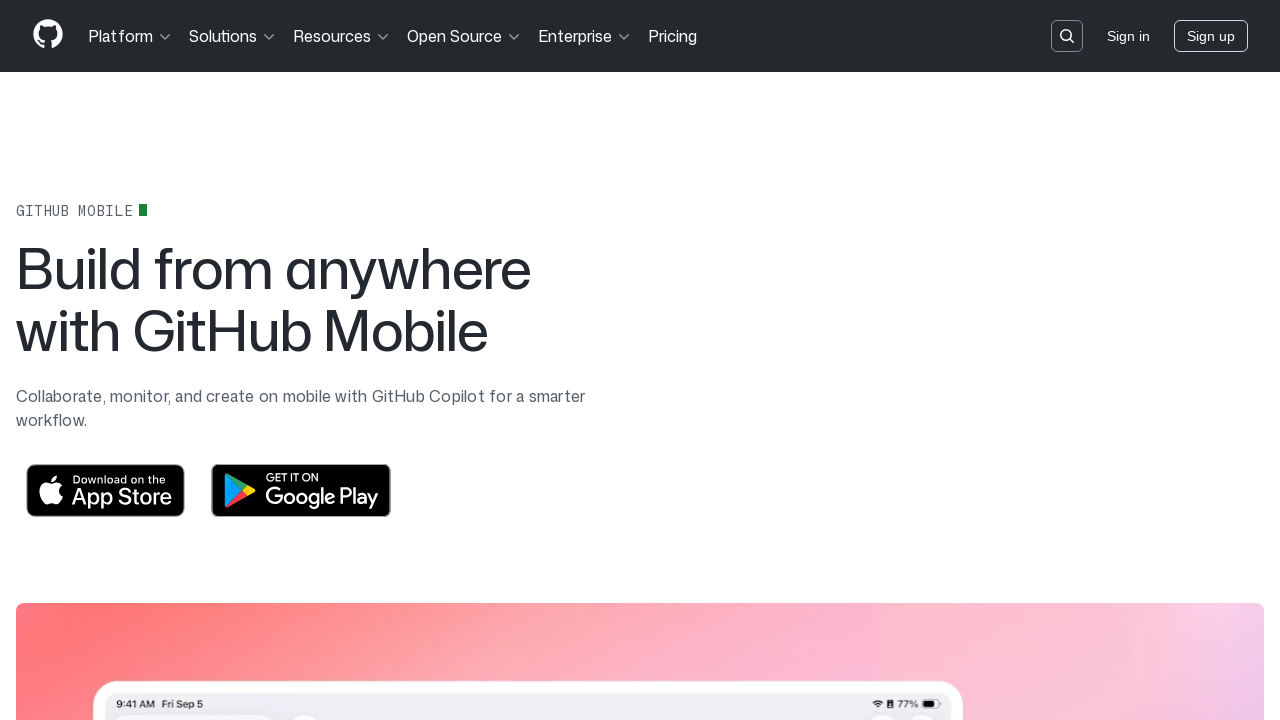

Clicked Search or jump to… button to open search functionality at (1067, 36) on [aria-label='Search or jump to…']
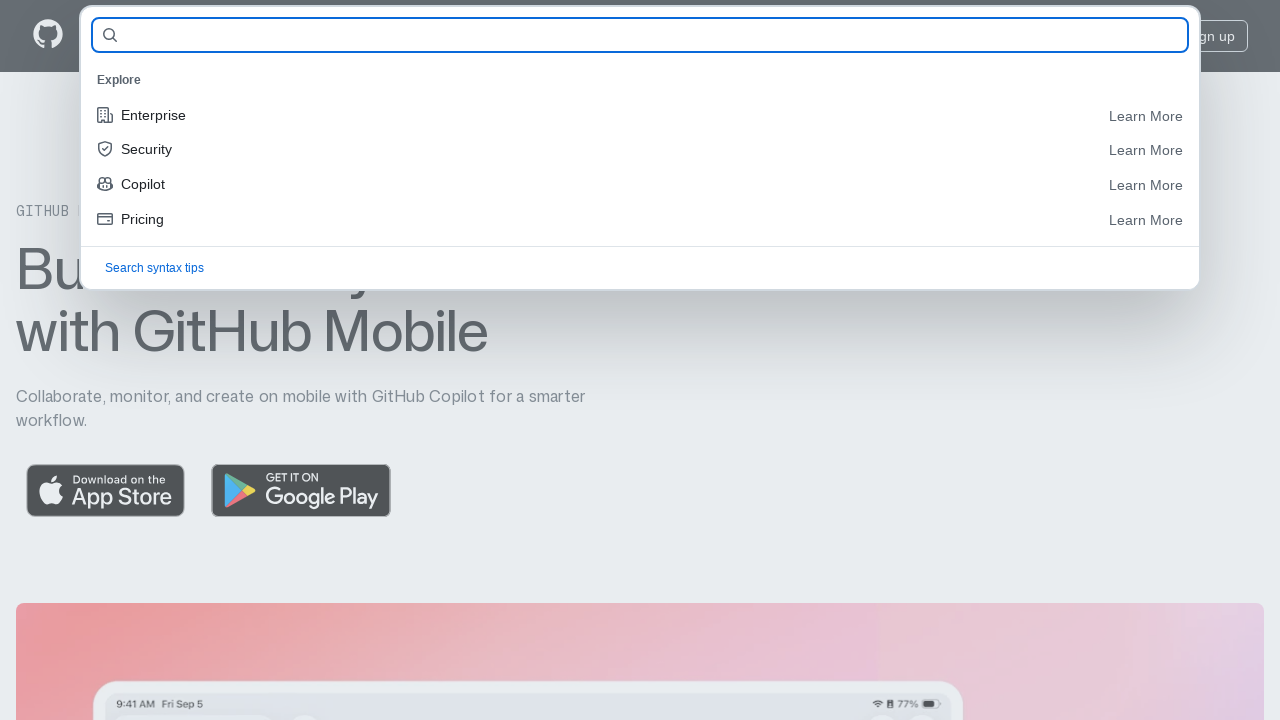

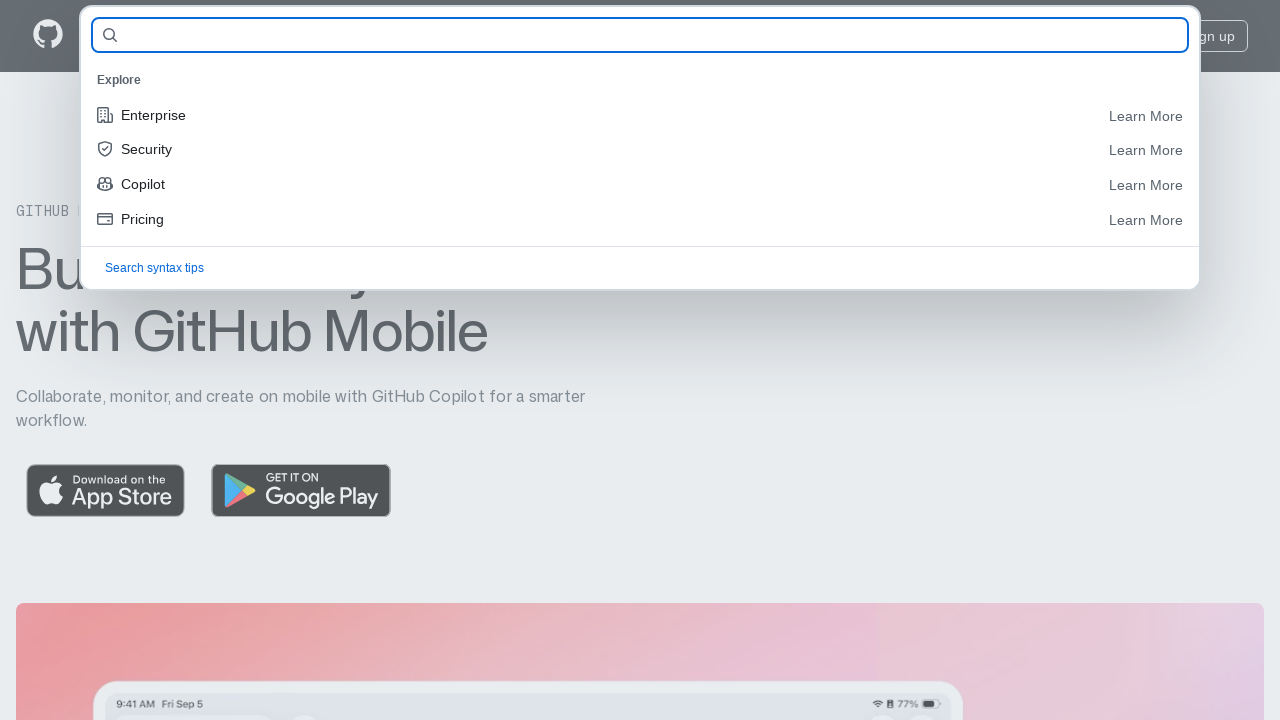